Tests that scrollIntoView works correctly by scrolling to a search input element and comparing scroll positions

Starting URL: http://guinea-pig.webdriver.io

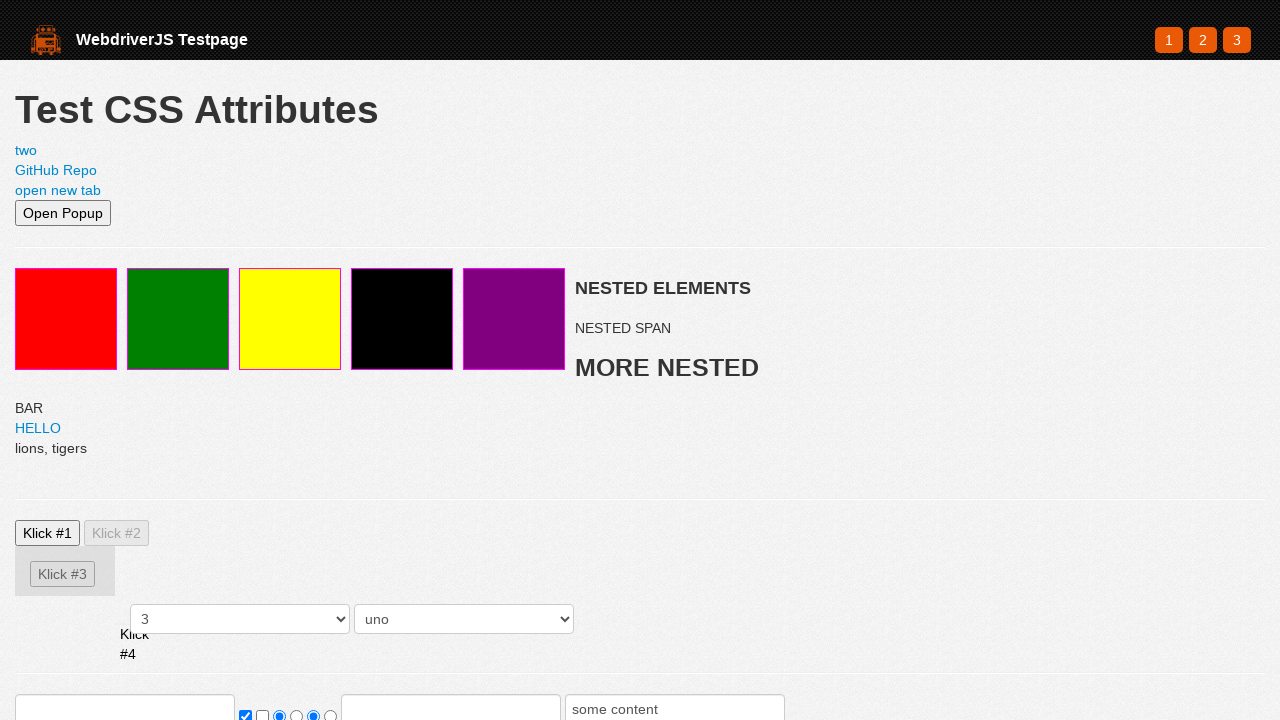

Set viewport size to 500x500 pixels
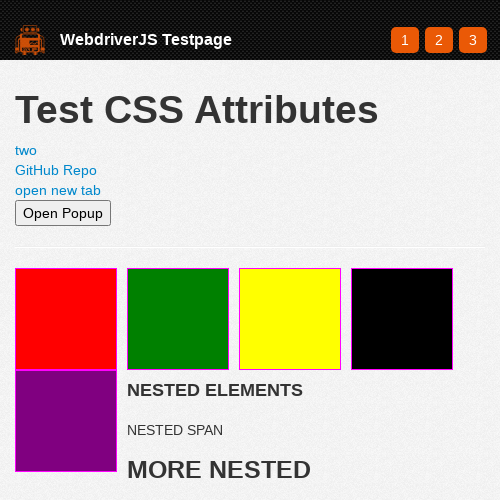

Located search input element
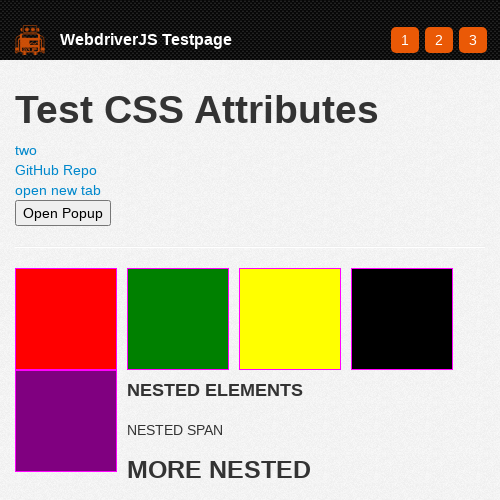

Scrolled search input into view using scrollIntoView
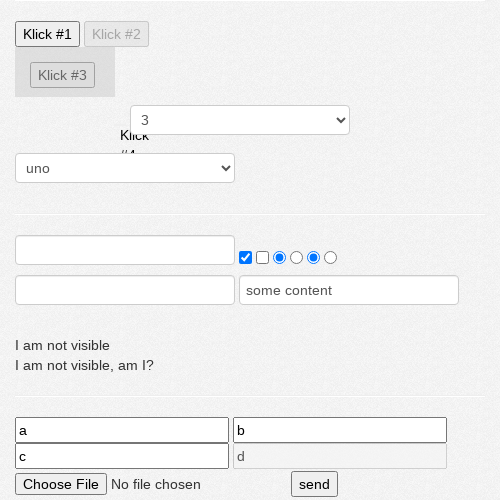

Retrieved scroll position: 601px
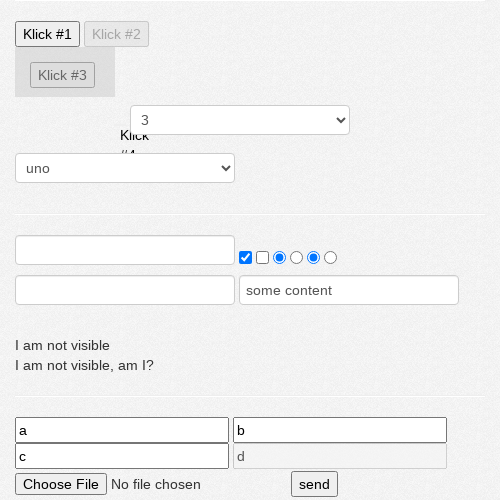

Verified that scroll position is valid (>= 0)
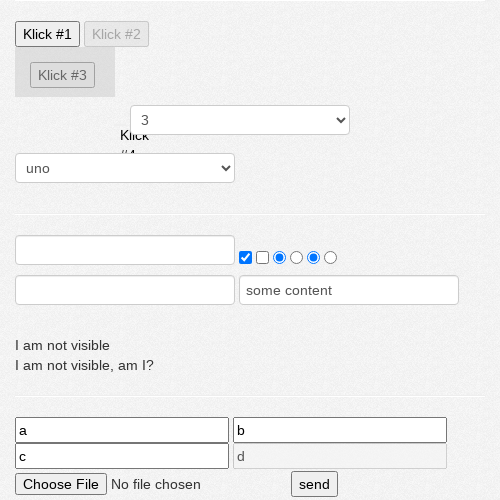

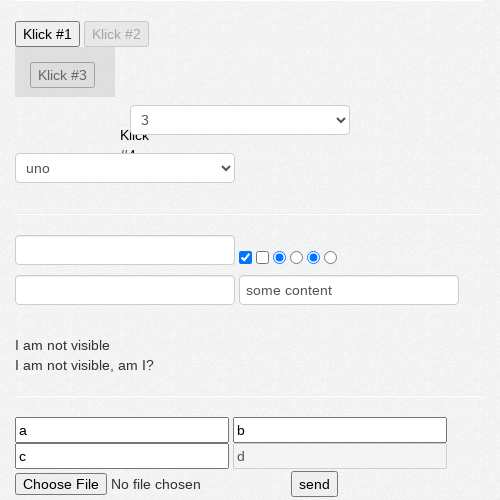